Tests registration form validation with password shorter than minimum required length

Starting URL: https://alada.vn/tai-khoan/dang-ky.html

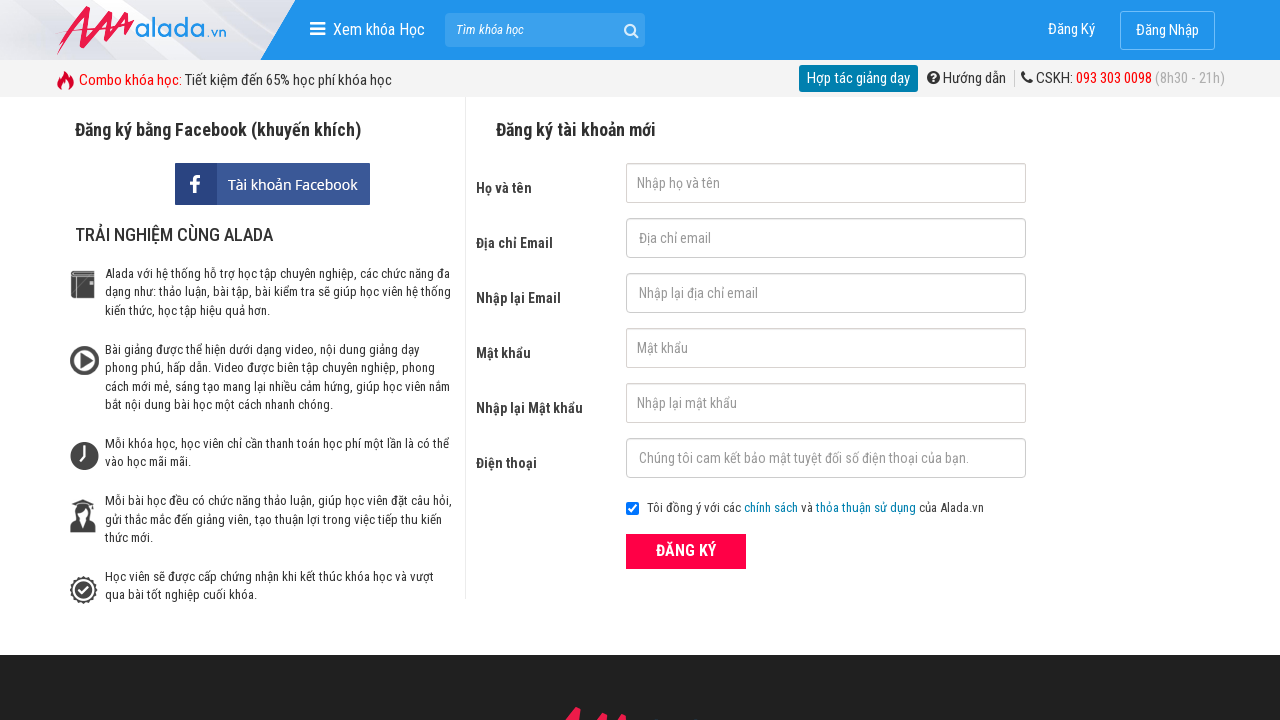

Filled first name field with 'Rita Huynh' on #txtFirstname
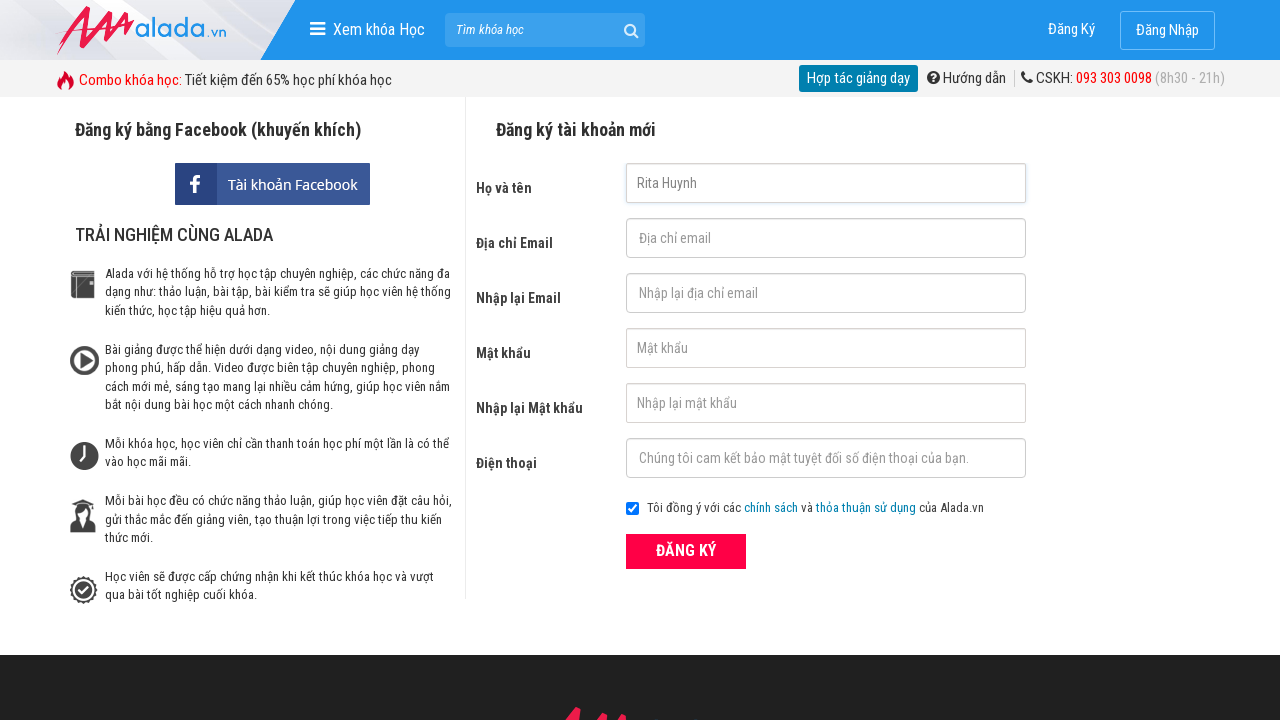

Filled email field with 'a@gmail.com' on #txtEmail
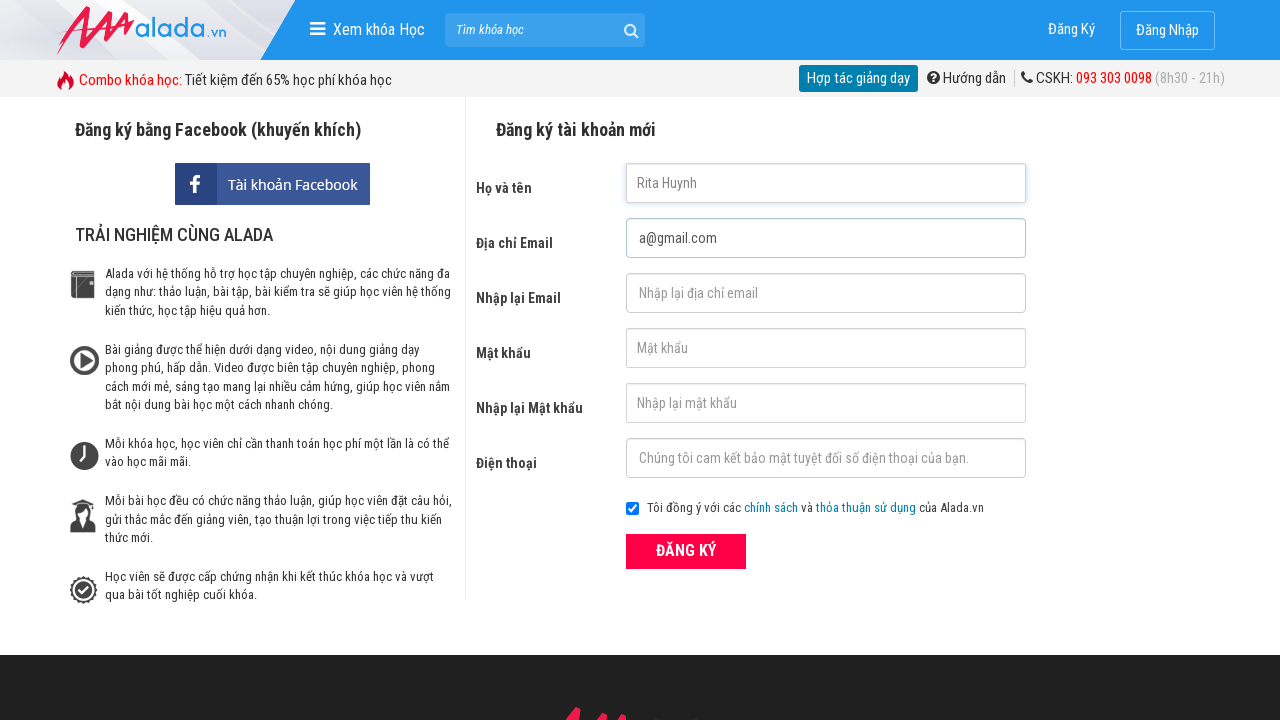

Filled confirm email field with 'b@gmail.com' on #txtCEmail
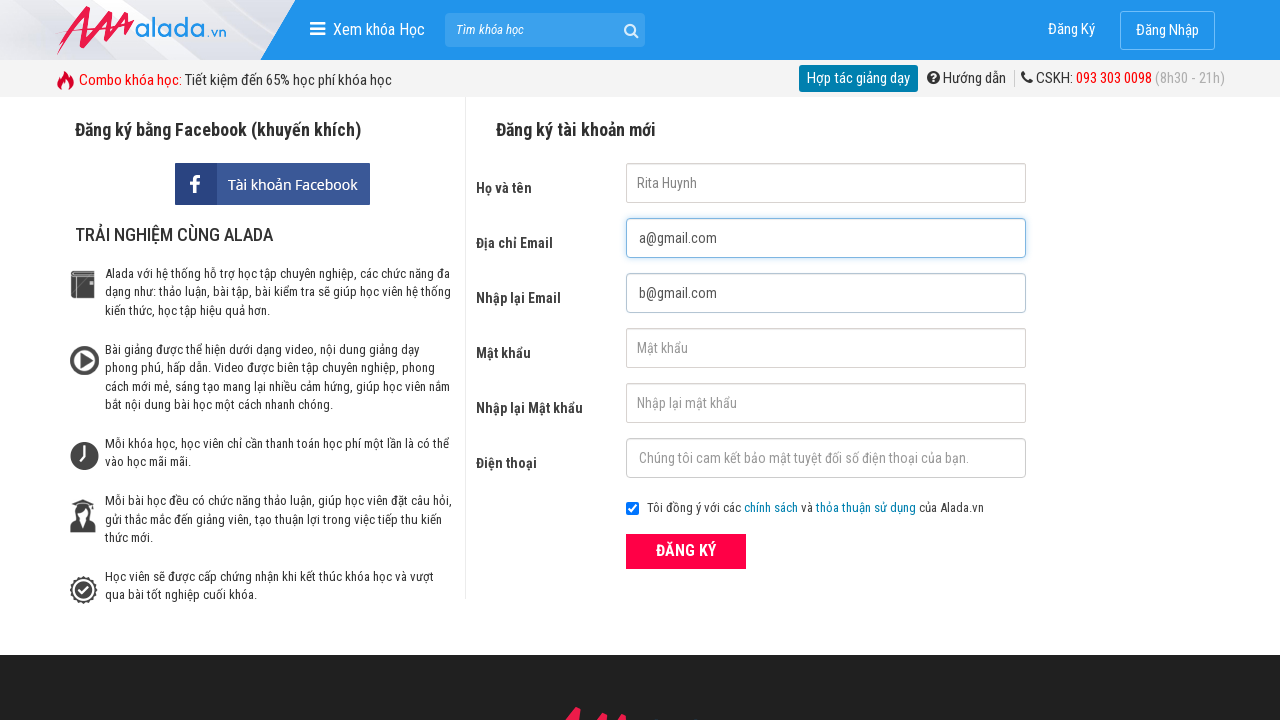

Filled password field with '12345' (shorter than minimum required length) on #txtPassword
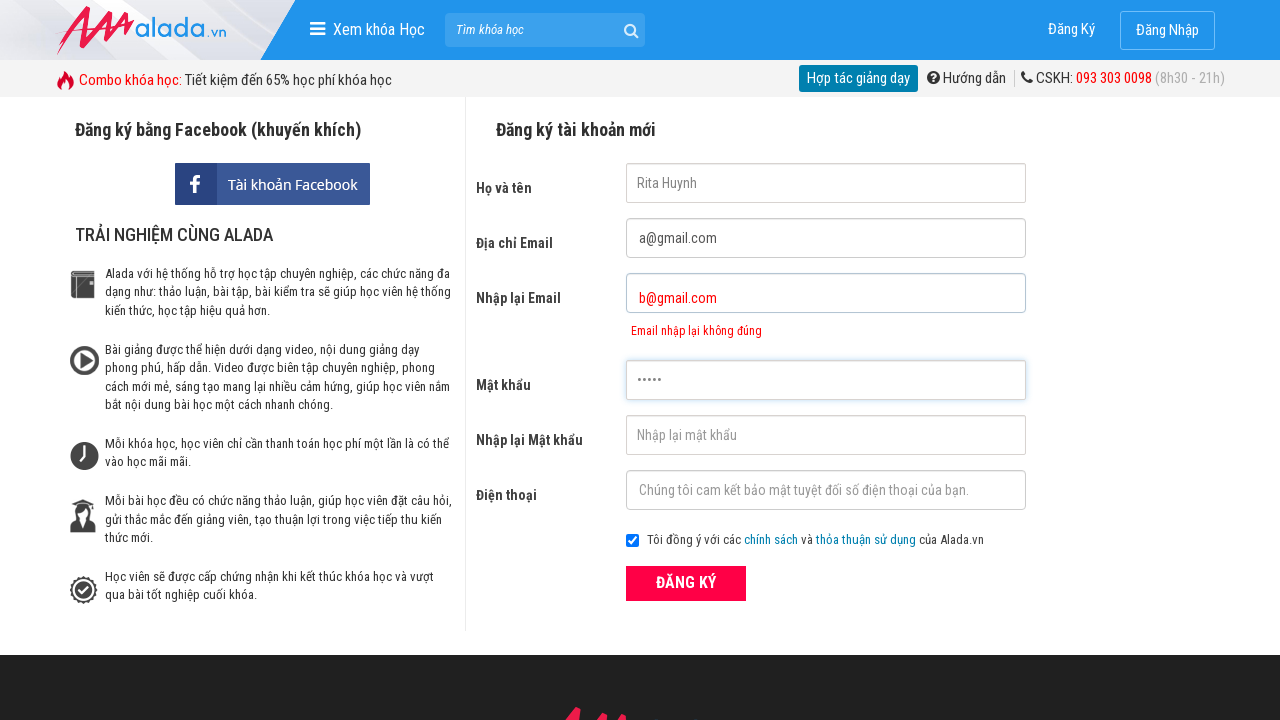

Filled confirm password field with '12345' on #txtCPassword
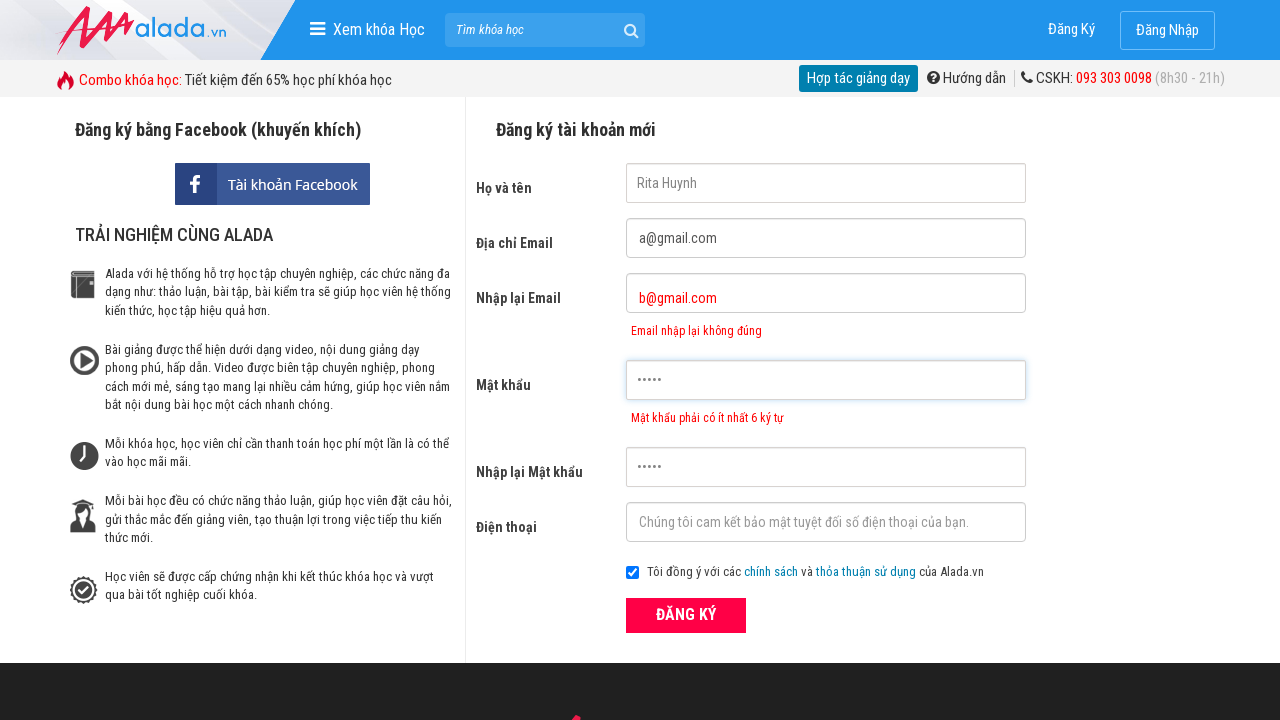

Filled phone field with '0902123398' on #txtPhone
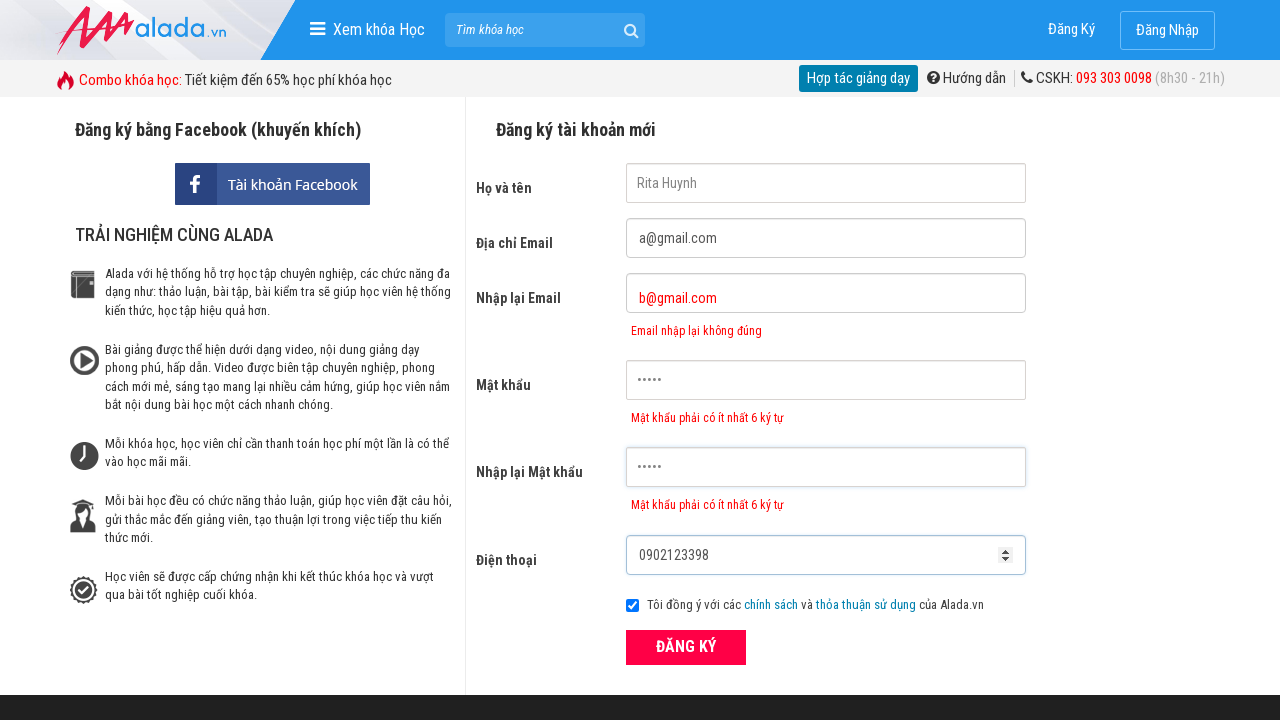

Clicked ĐĂNG KÝ (Register) submit button at (686, 648) on xpath=//button[text()='ĐĂNG KÝ' and @type='submit']
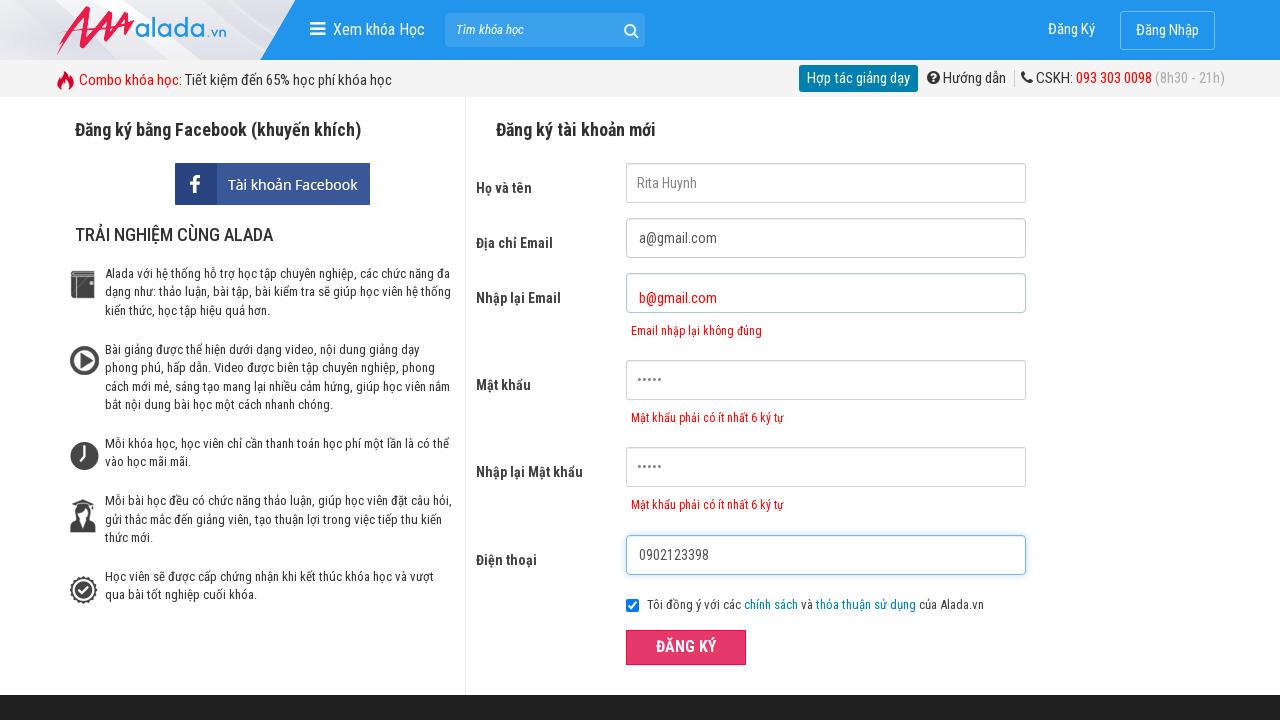

Password error message appeared, validating password length requirement
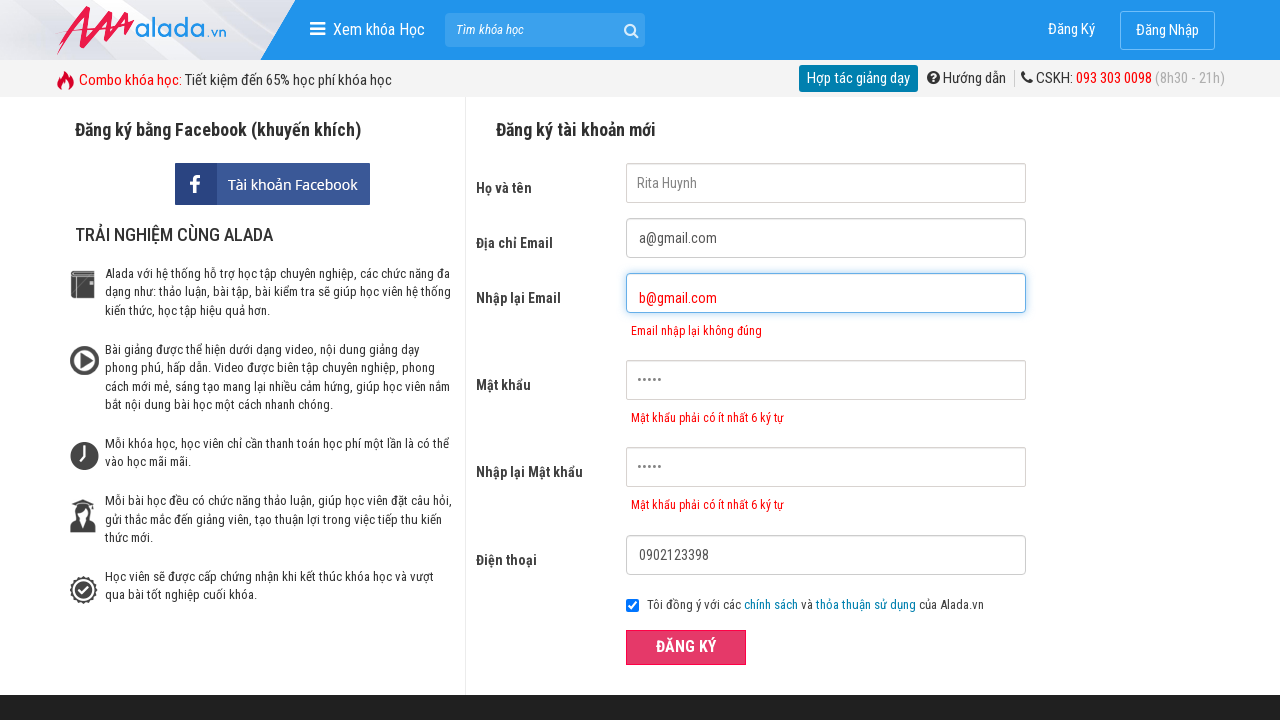

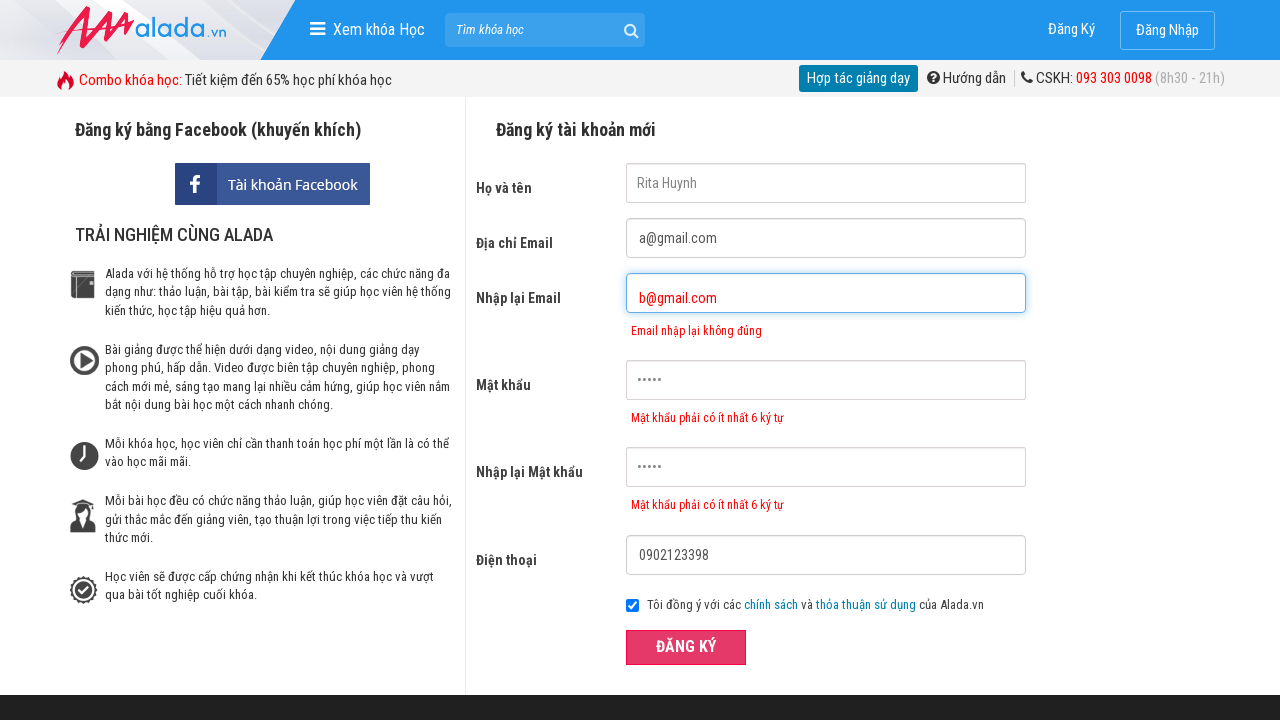